Tests hover functionality on a search field element on the offers page

Starting URL: https://rahulshettyacademy.com/seleniumPractise/#/offers

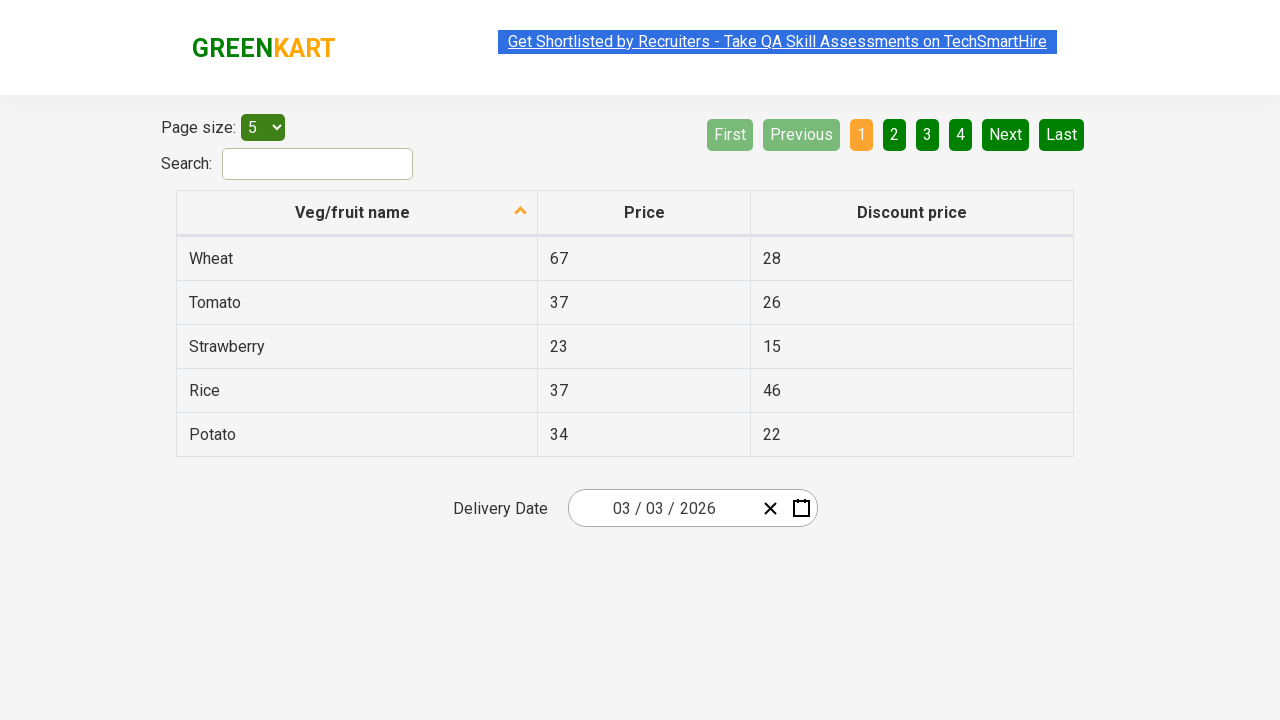

Set up dialog handler to accept alerts
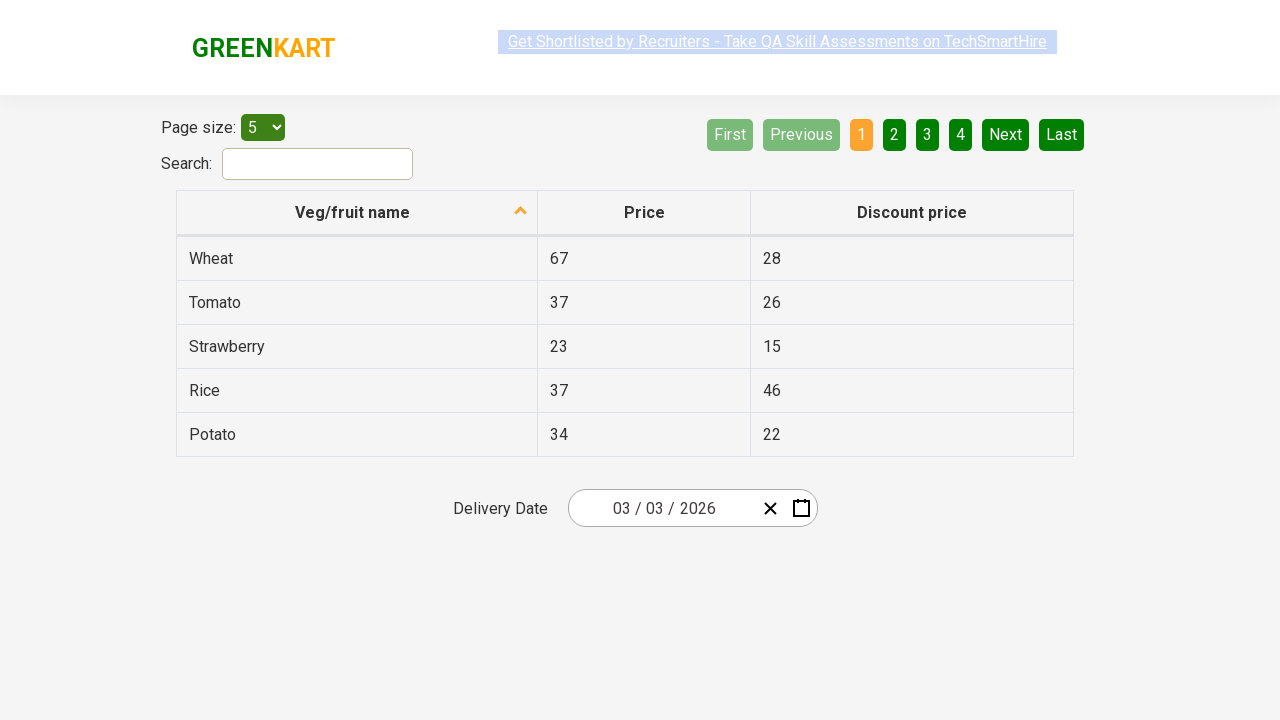

Hovered over search field element on offers page at (318, 164) on #search-field
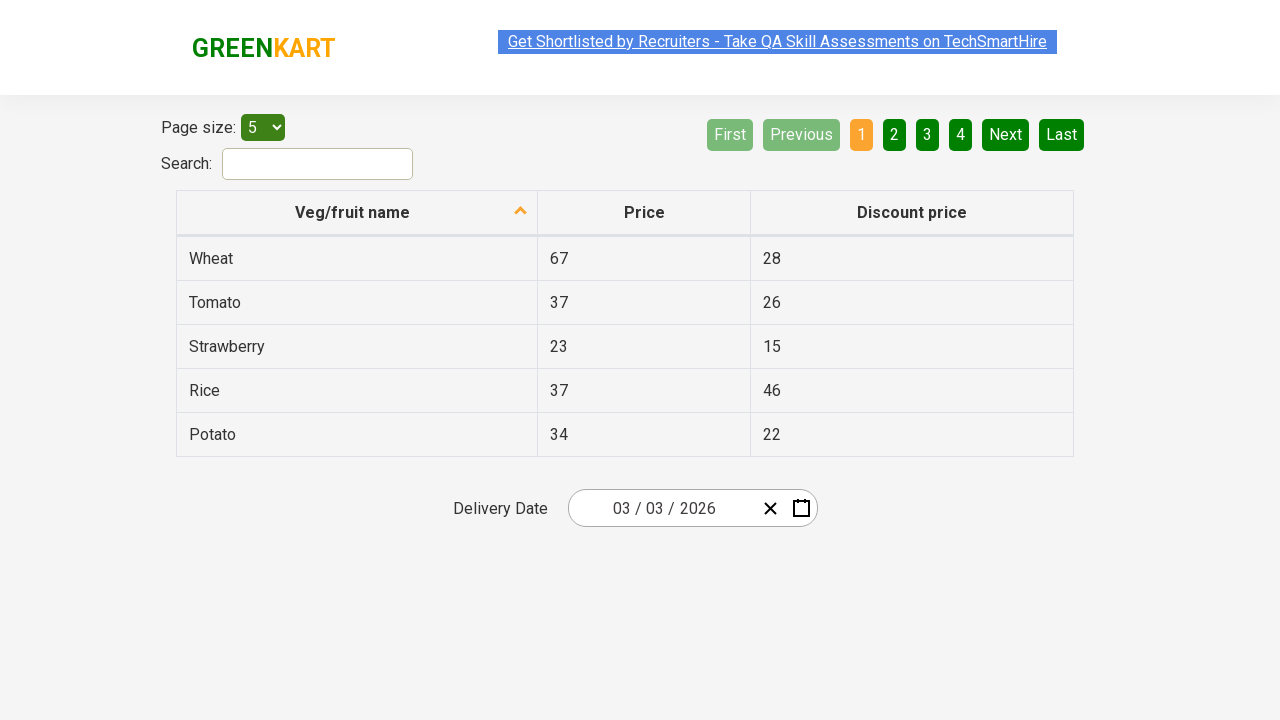

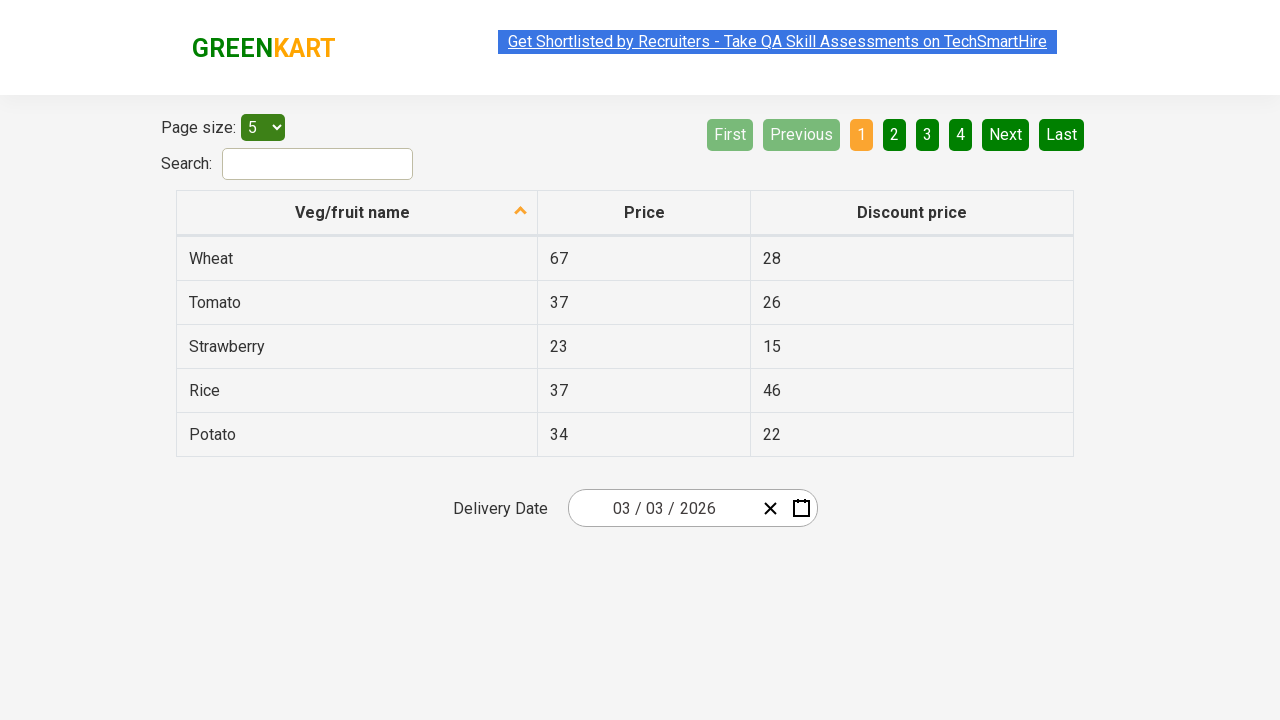